Tests the flight booking flow by selecting departure city (Boston) and destination city (London), finding available flights, selecting the first flight option, and completing the purchase to reach the confirmation page.

Starting URL: https://blazedemo.com/

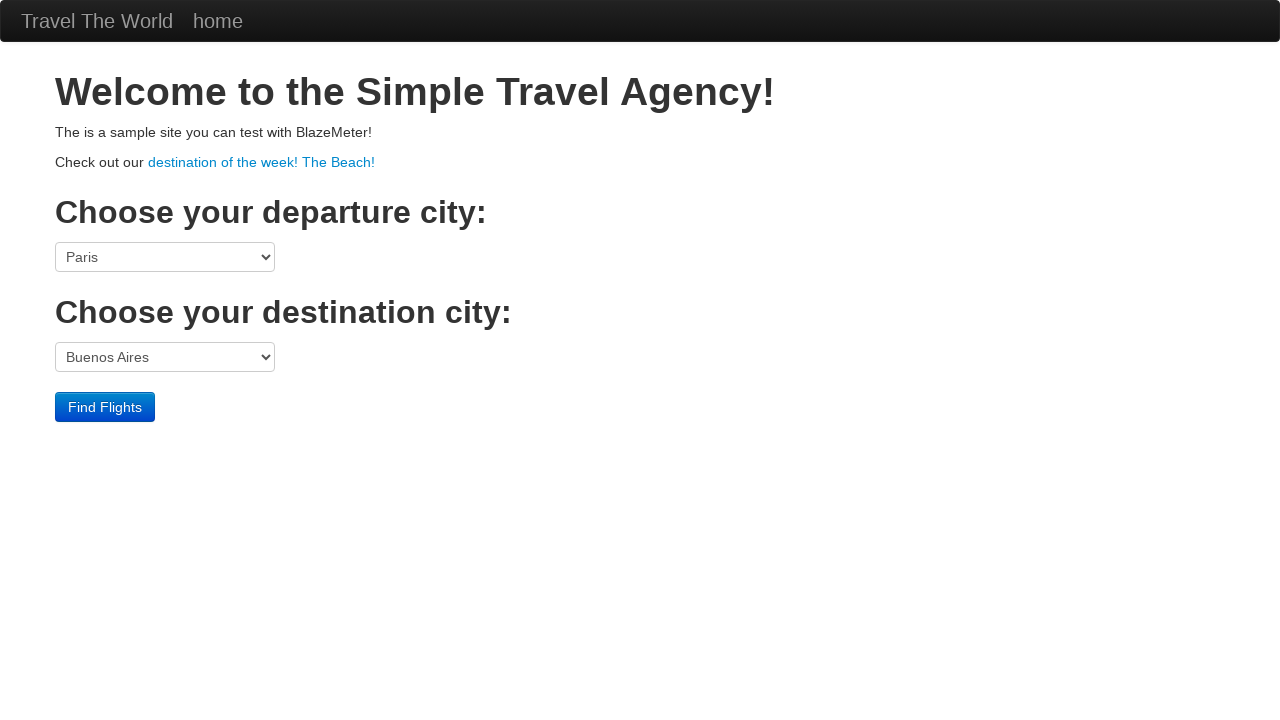

Clicked on departure port dropdown at (165, 257) on select[name='fromPort']
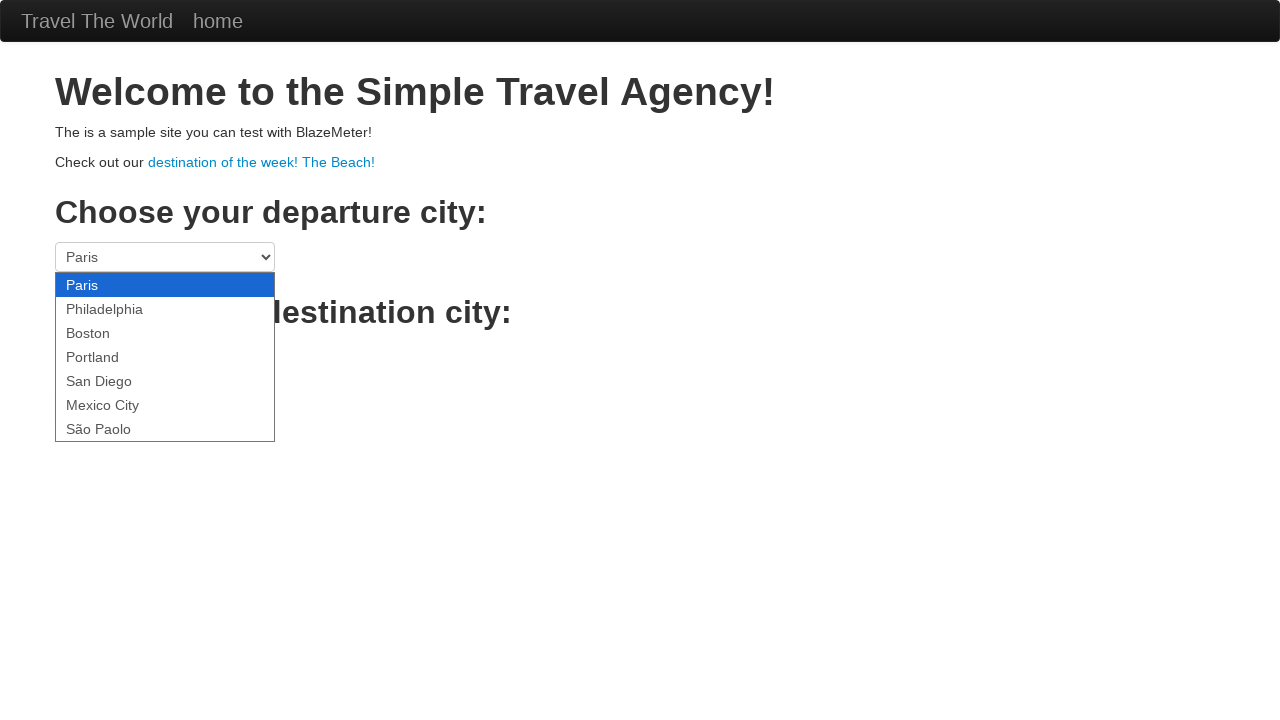

Selected Boston as departure city on select[name='fromPort']
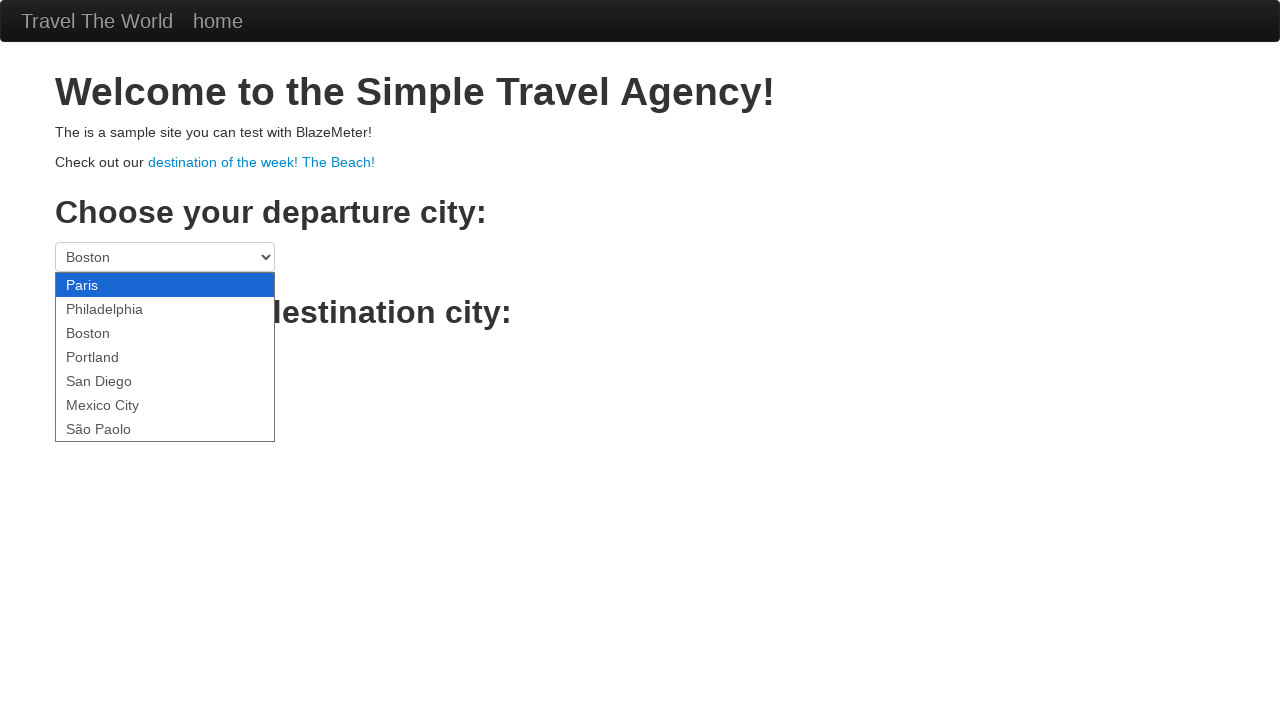

Clicked on destination port dropdown at (165, 357) on select[name='toPort']
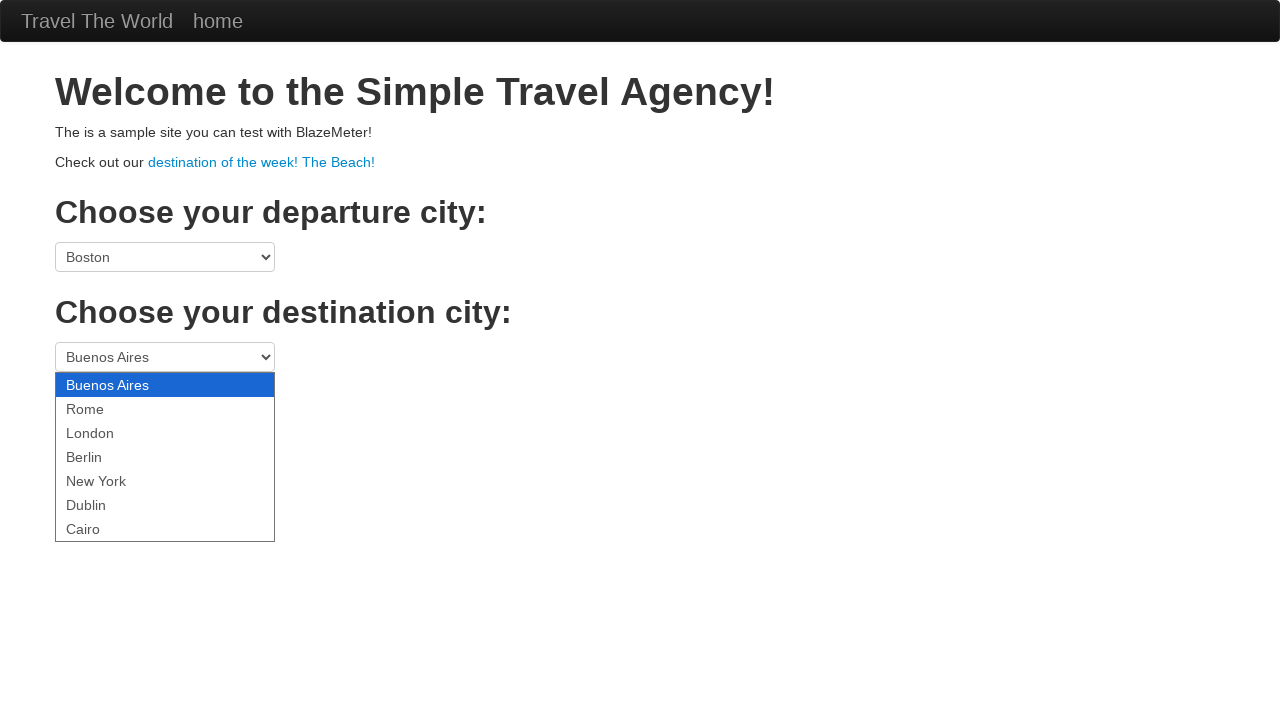

Selected London as destination city on select[name='toPort']
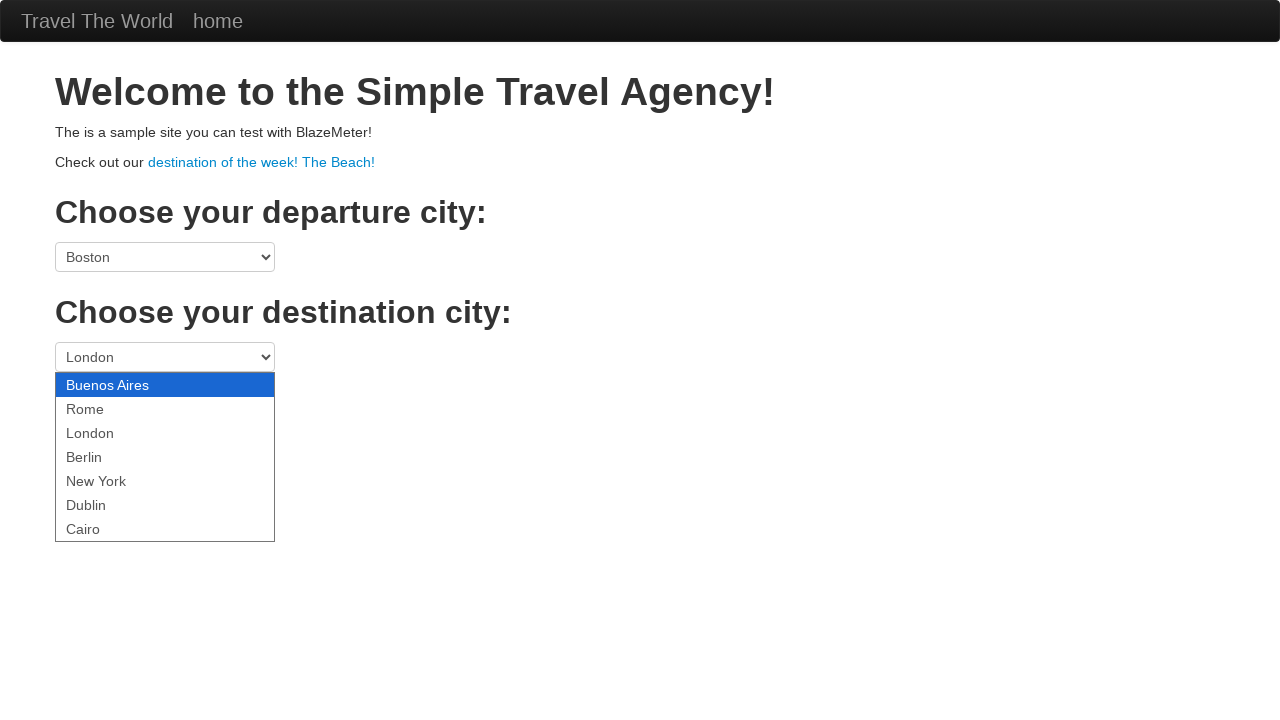

Clicked Find Flights button to search for available flights at (105, 407) on .btn-primary
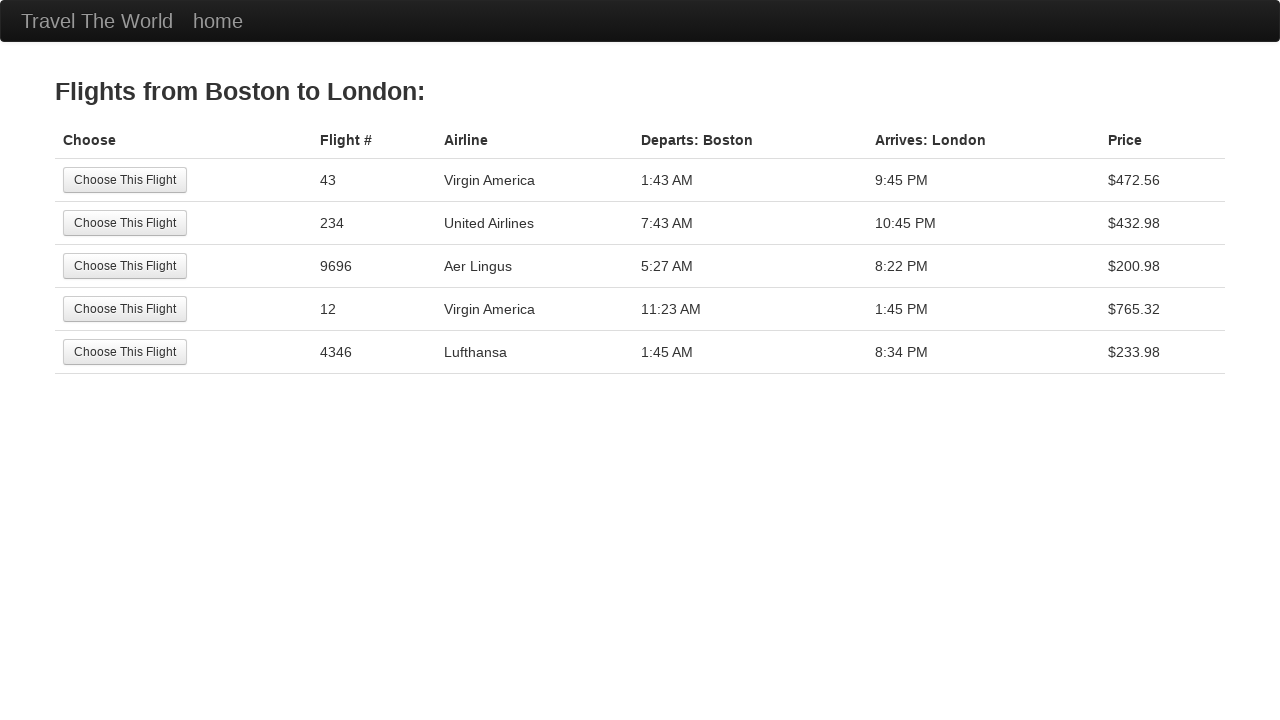

Flight results page loaded with available flights
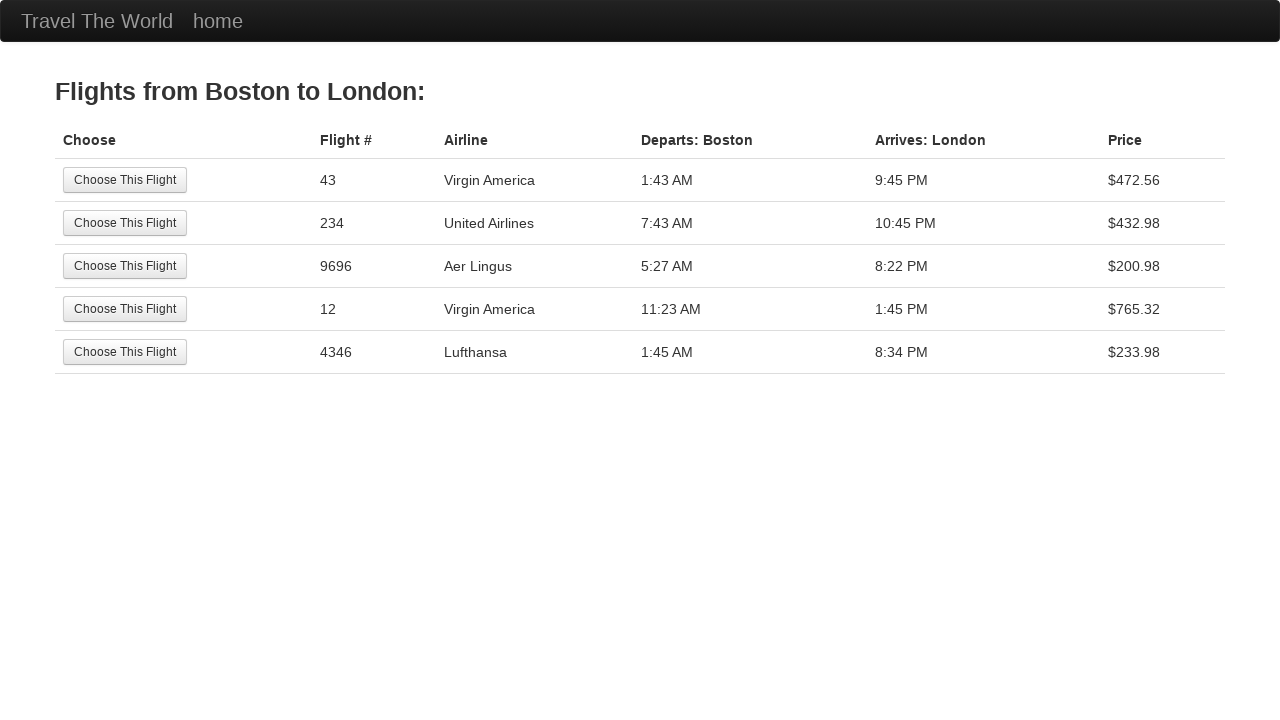

Selected the first available flight option at (125, 180) on tr:nth-child(1) .btn
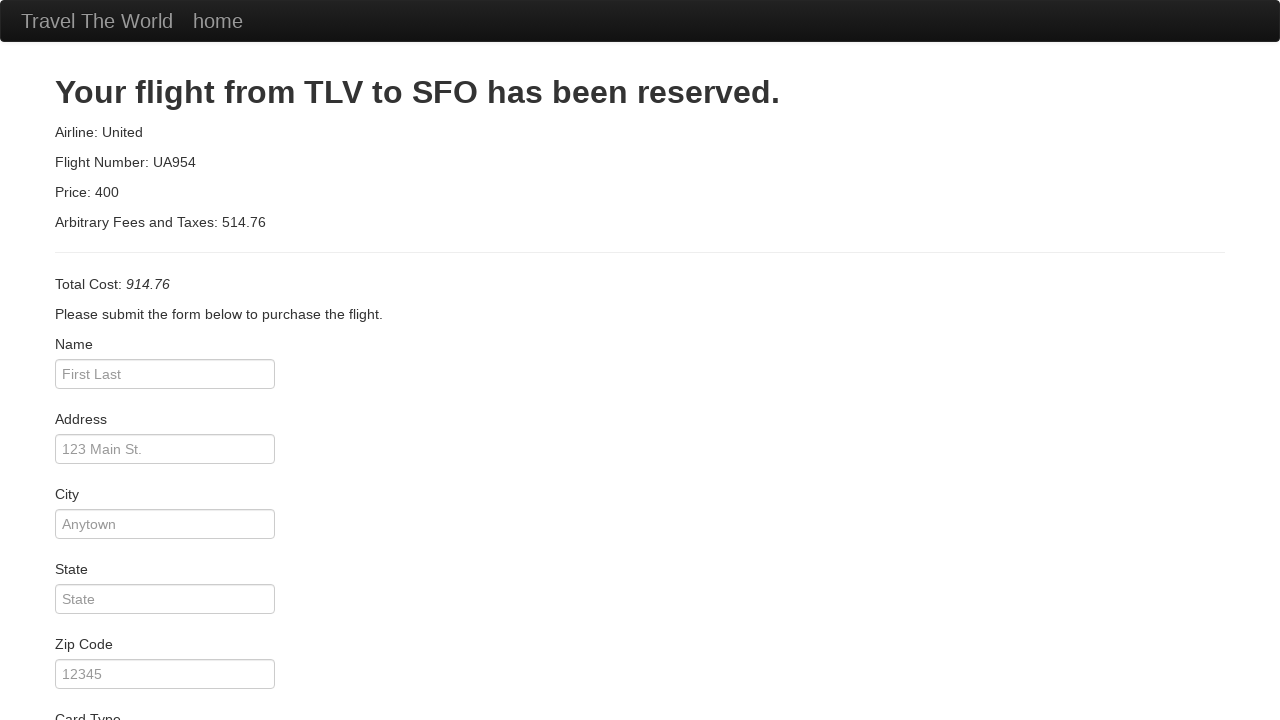

Clicked Purchase Flight button to complete the booking at (118, 685) on .btn-primary
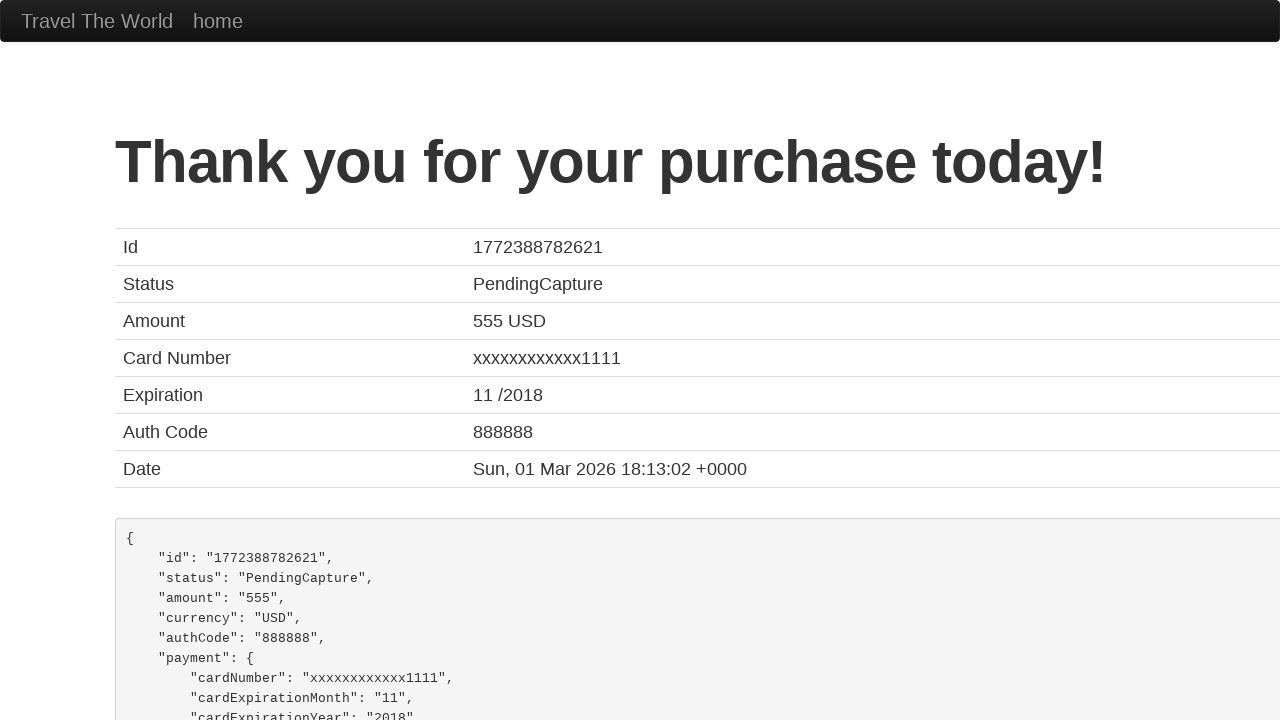

Reached BlazeDemo Confirmation page - flight booking completed successfully
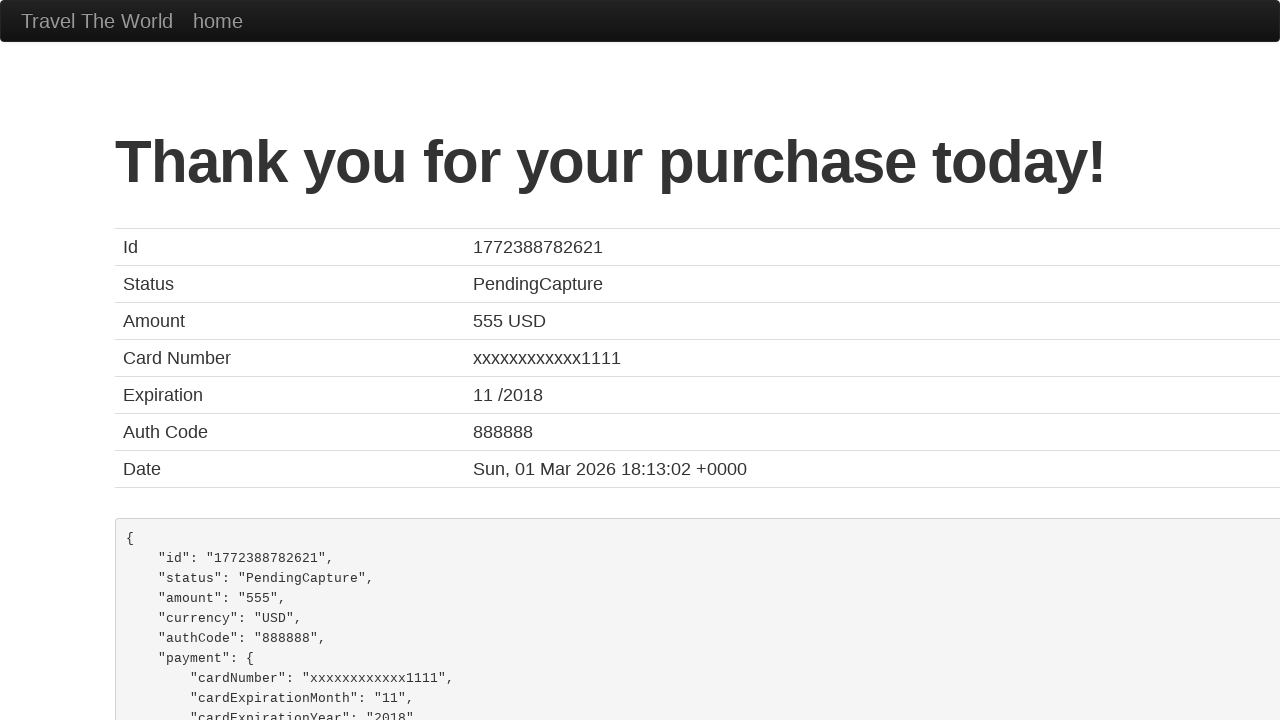

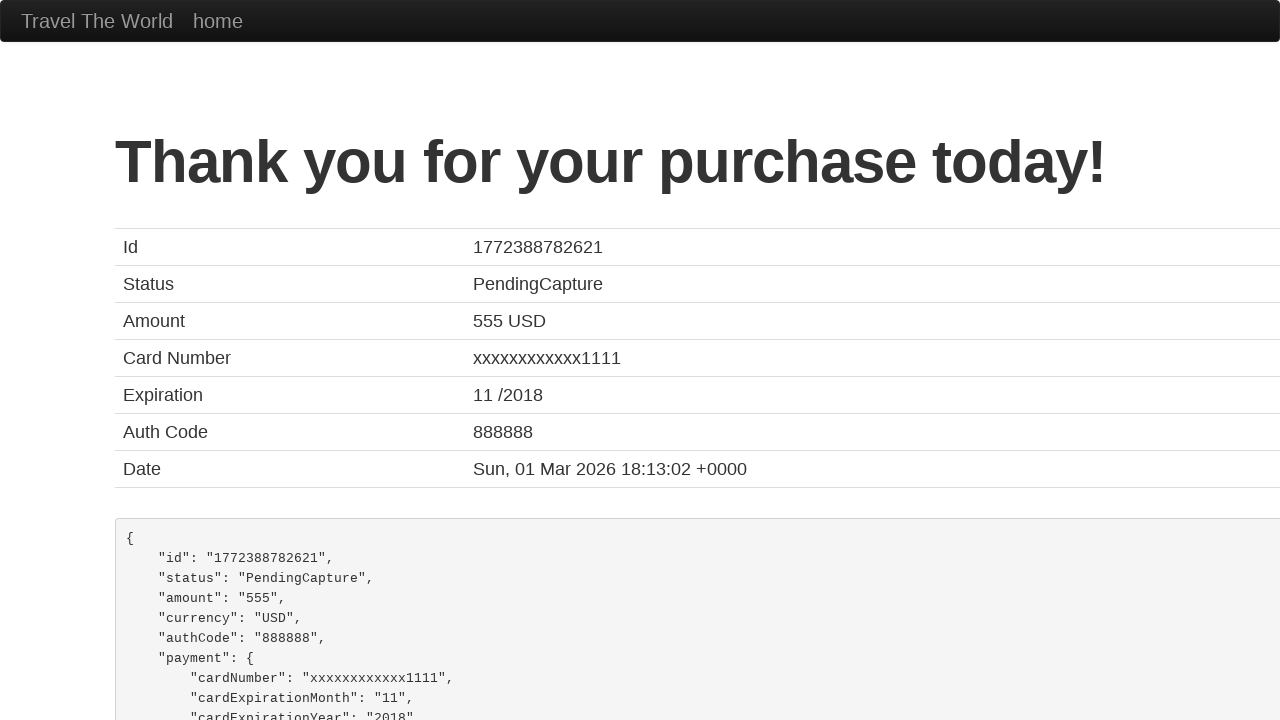